Navigates to a products listing page, verifies products are displayed, then navigates to a product detail page and verifies product information elements are present.

Starting URL: https://sandbox.oxylabs.io/products?page=1

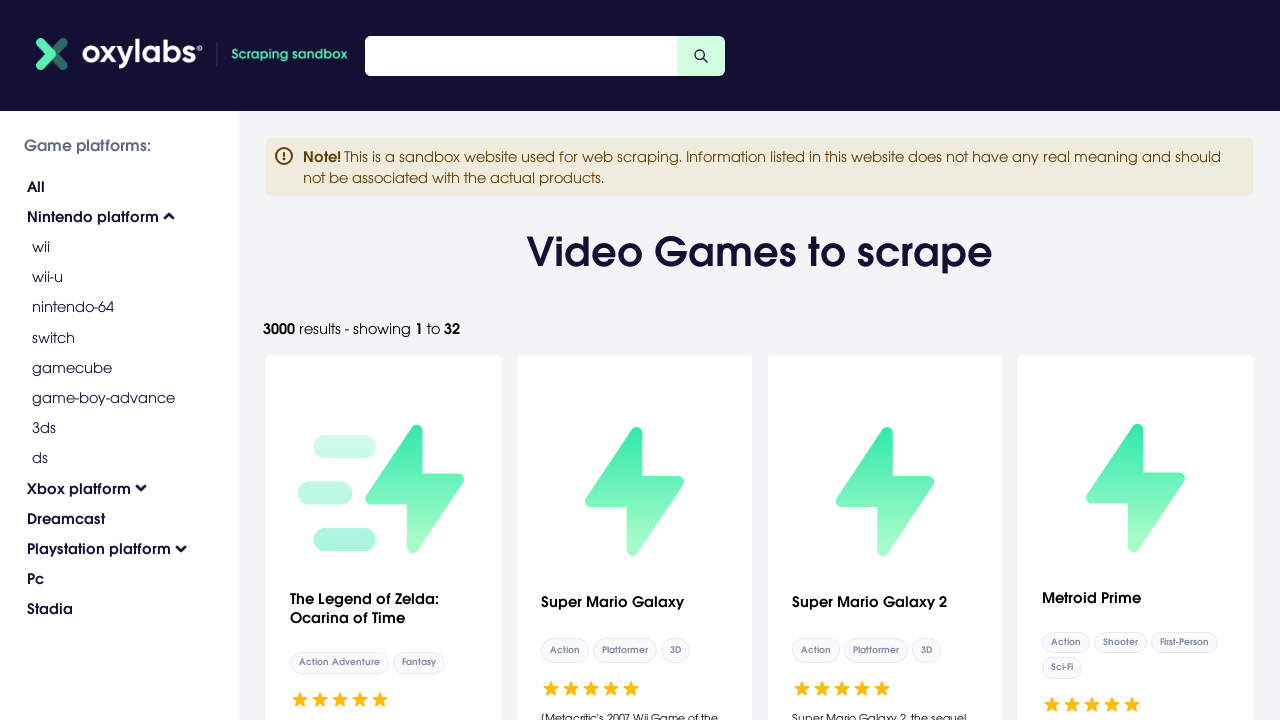

Navigated to products listing page
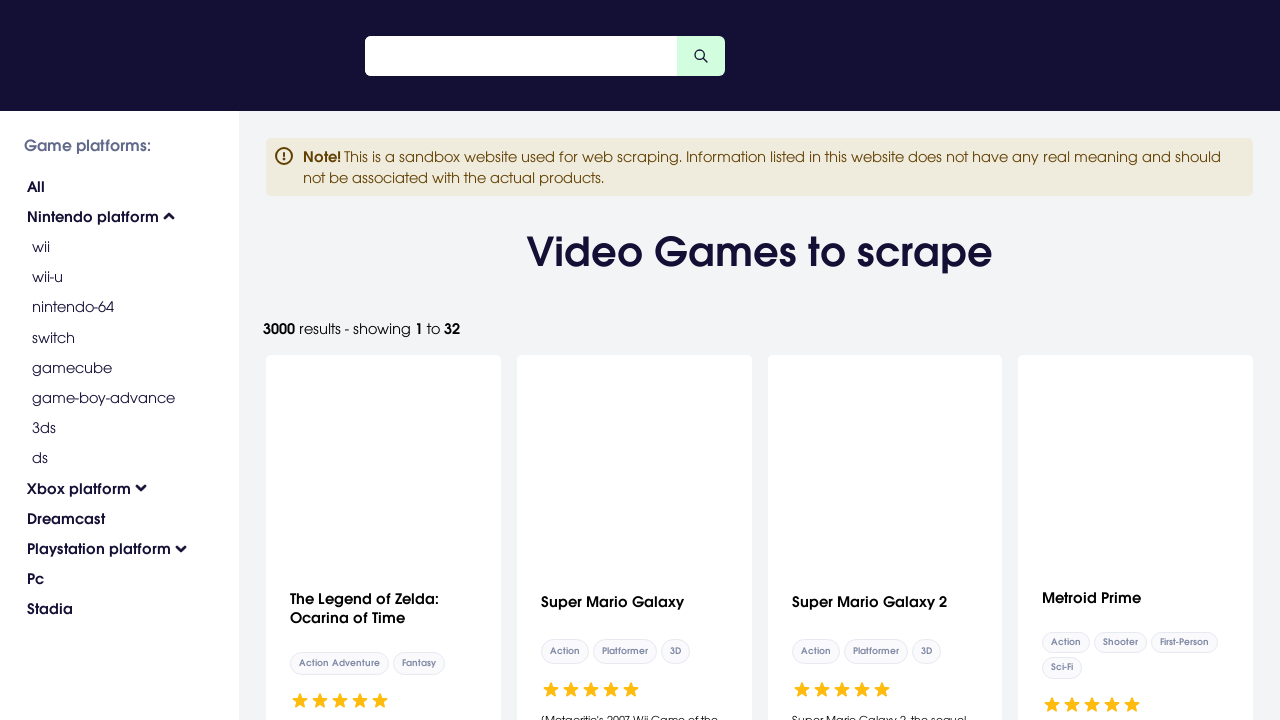

Product cards loaded on listing page
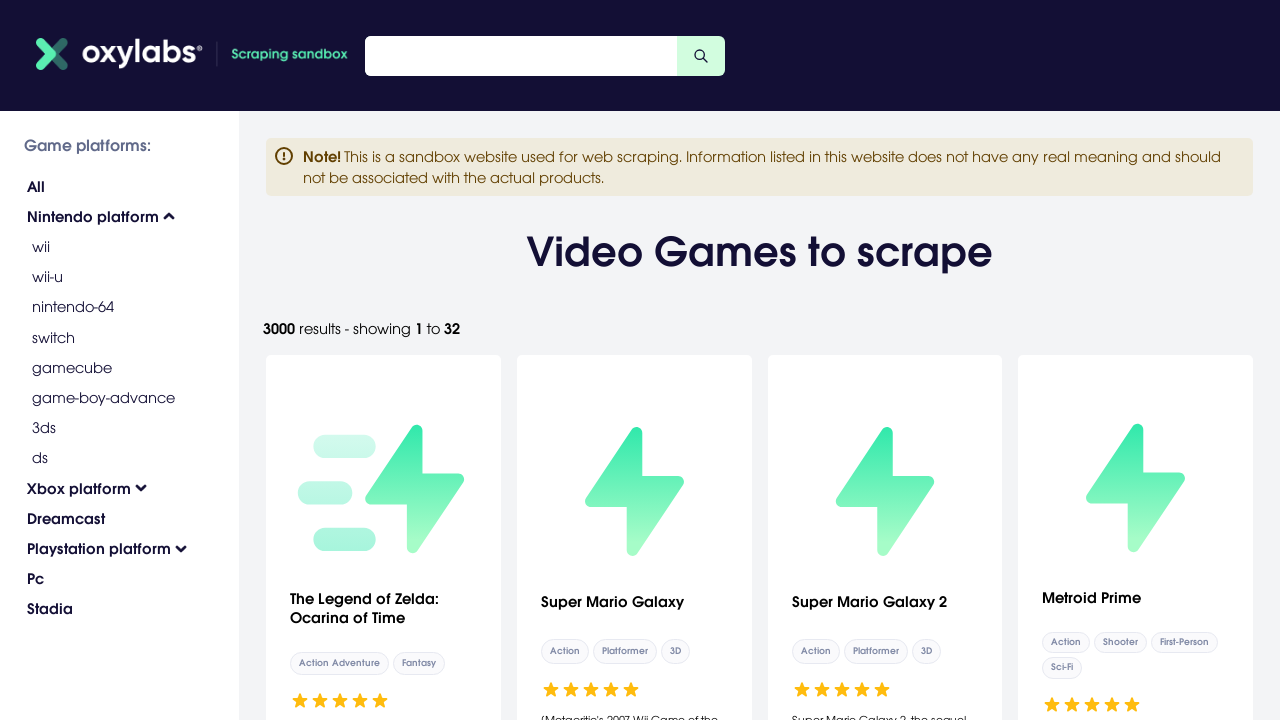

Clicked on first product link to navigate to product detail page at (383, 516) on .product-card a >> nth=0
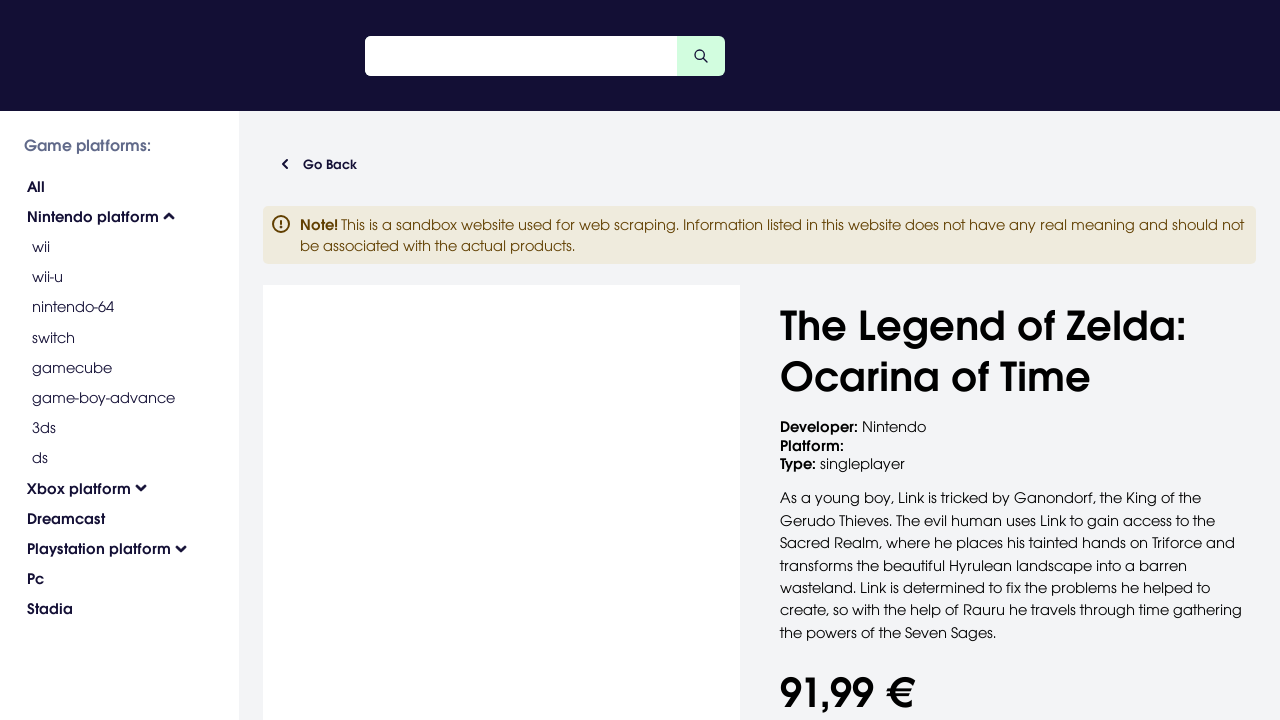

Product title (h2) element is present
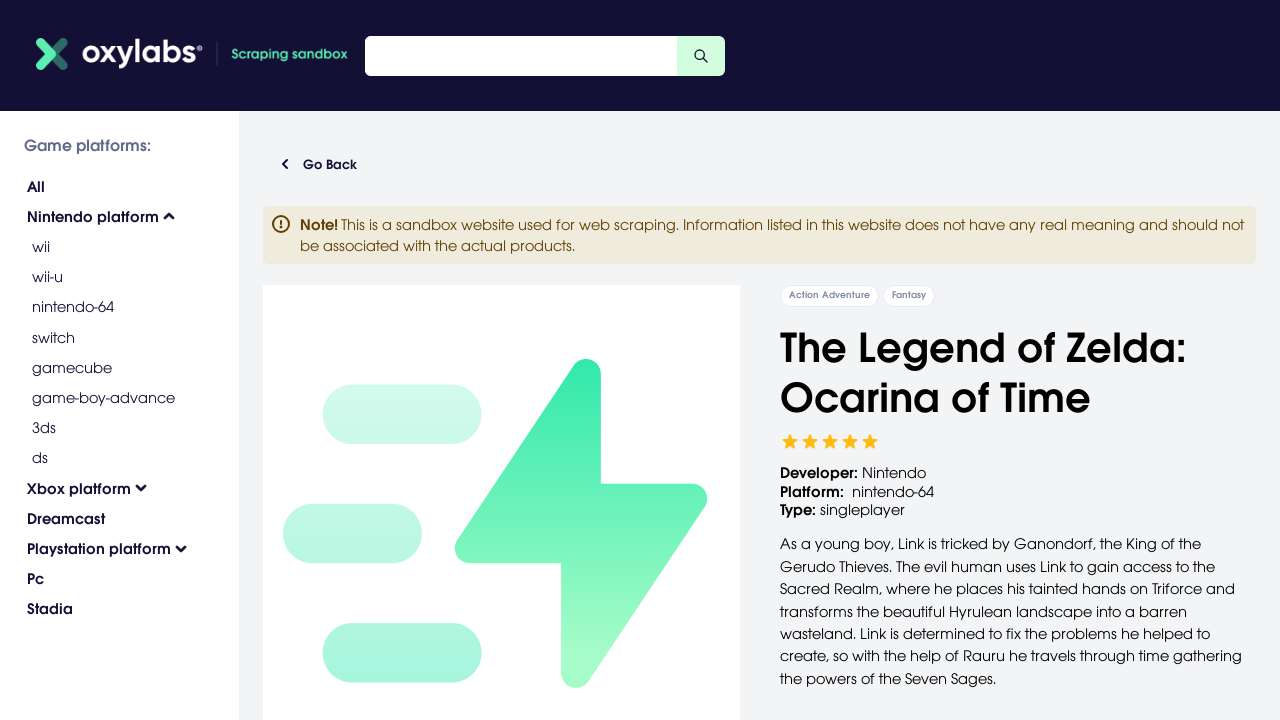

Product price element is present
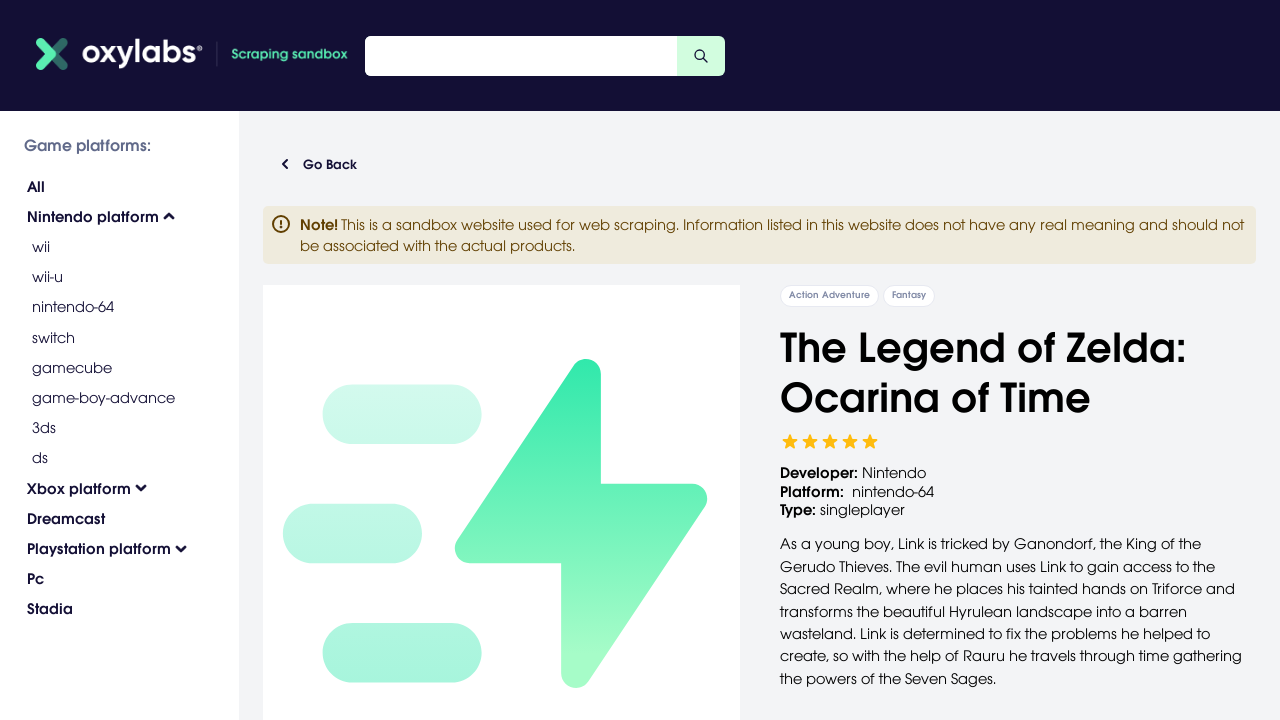

Product availability information element is present
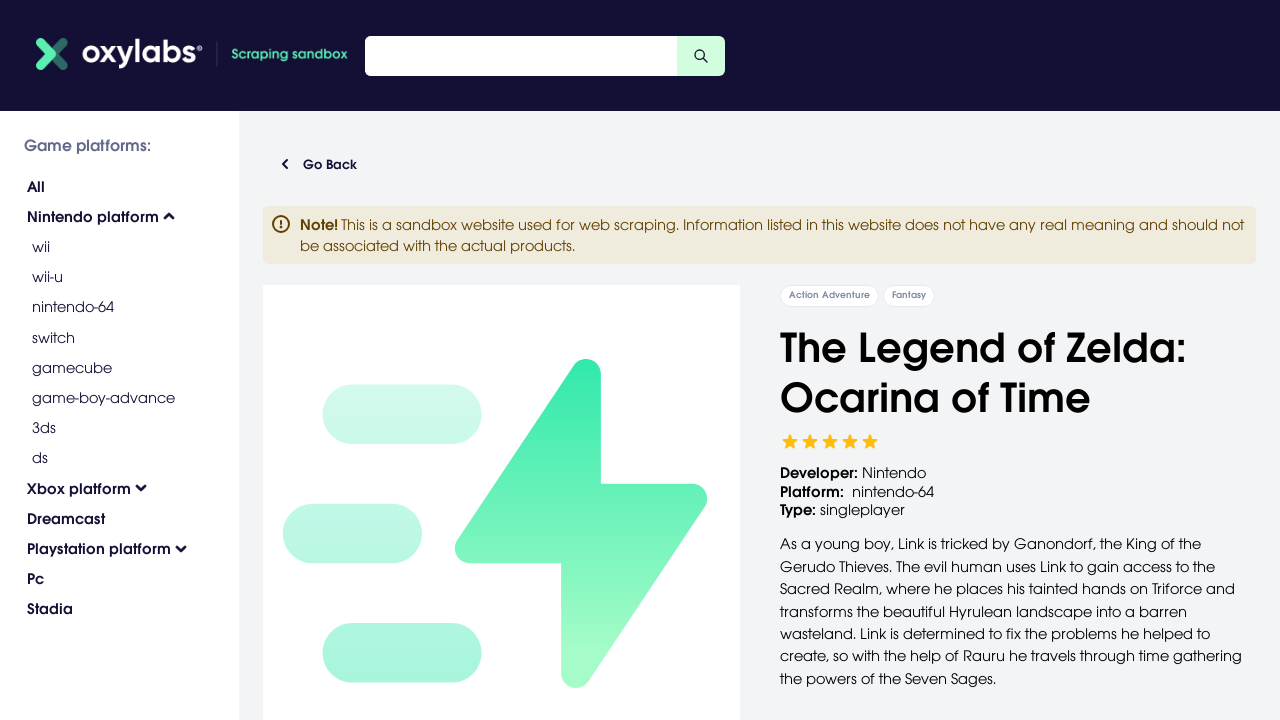

Product description element is present
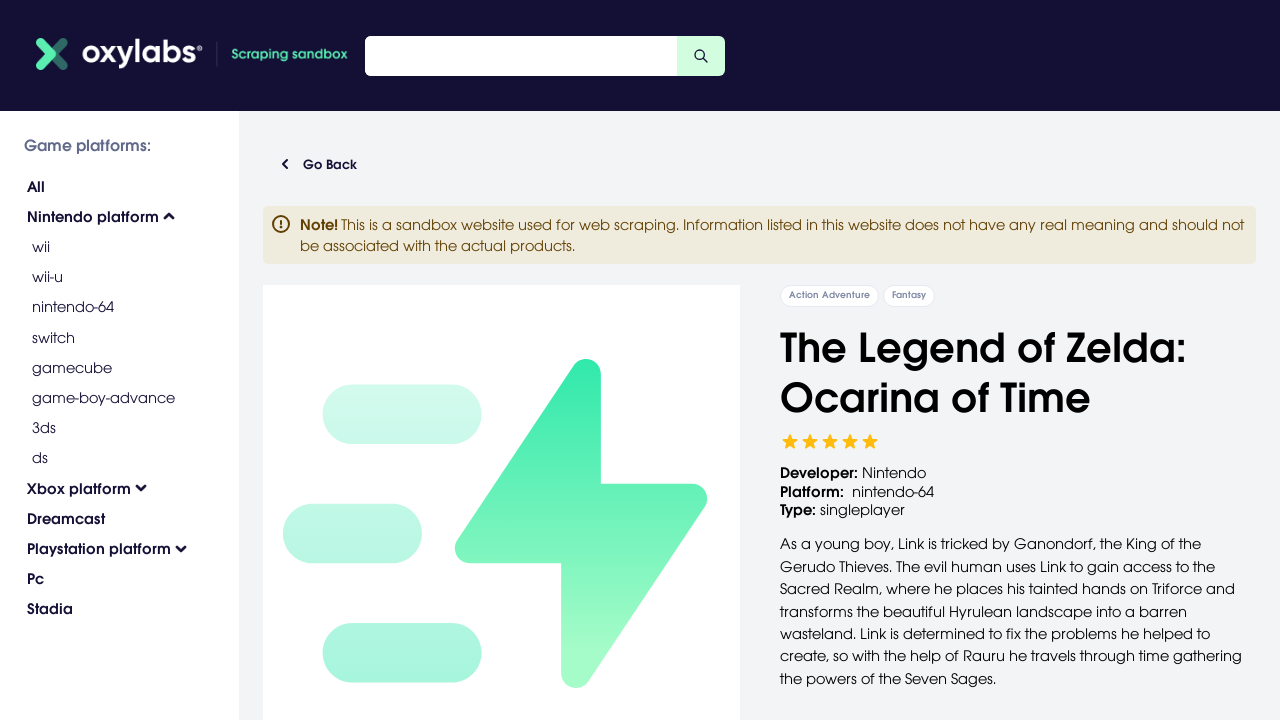

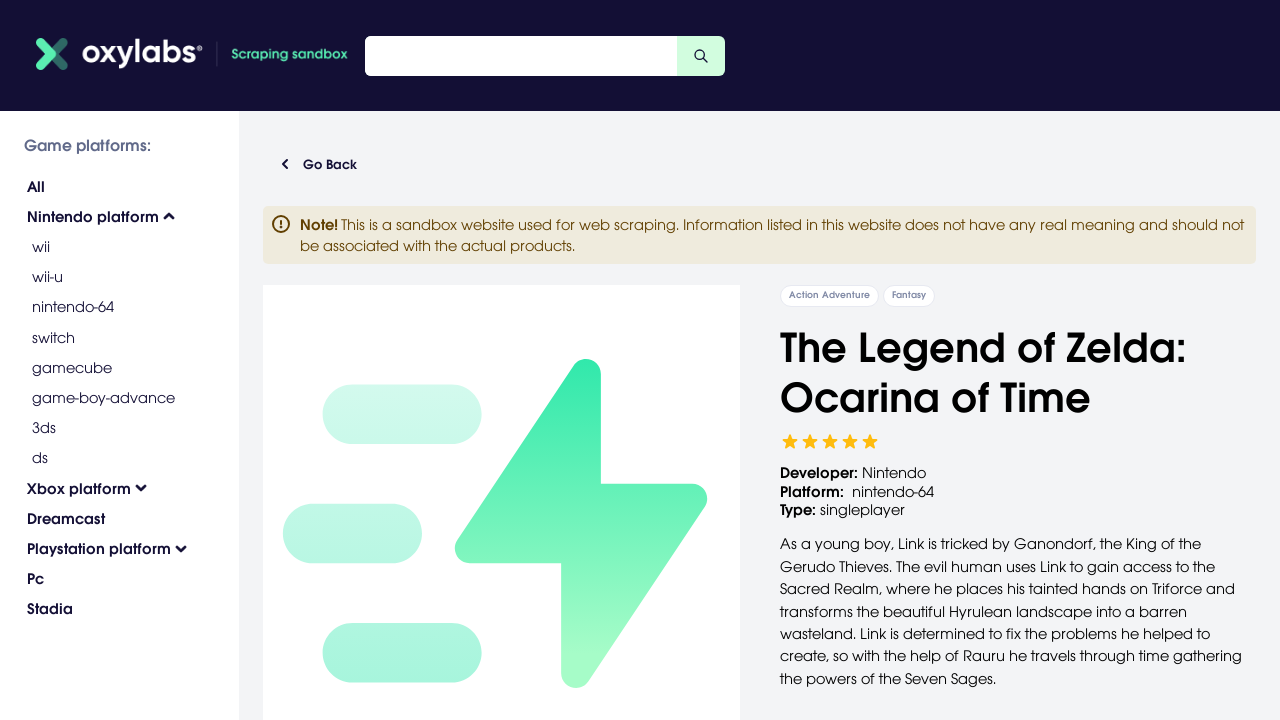